Tests browser navigation functionality including clicking navigation links, using back/forward buttons, and refreshing the page on the Selenium website

Starting URL: https://www.selenium.dev/

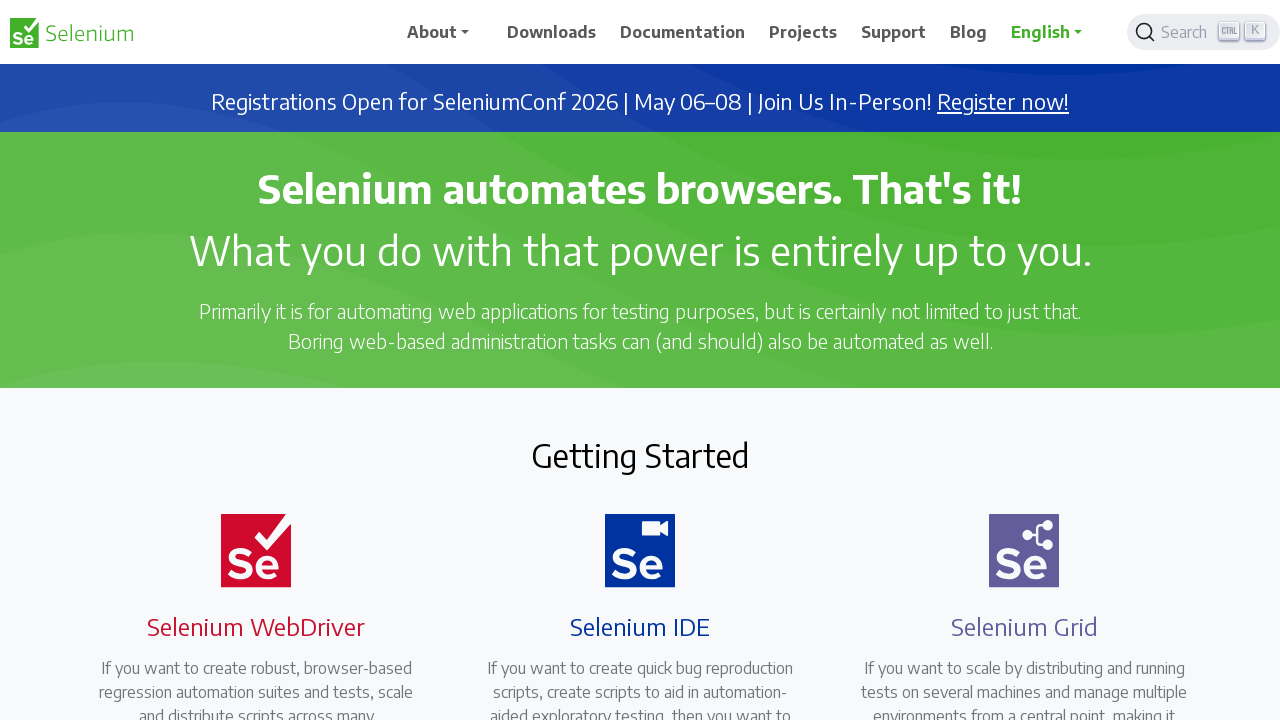

Clicked on Documentation navigation link at (683, 32) on xpath=//*[@id='main_navbar']/ul/li[3]/a/span
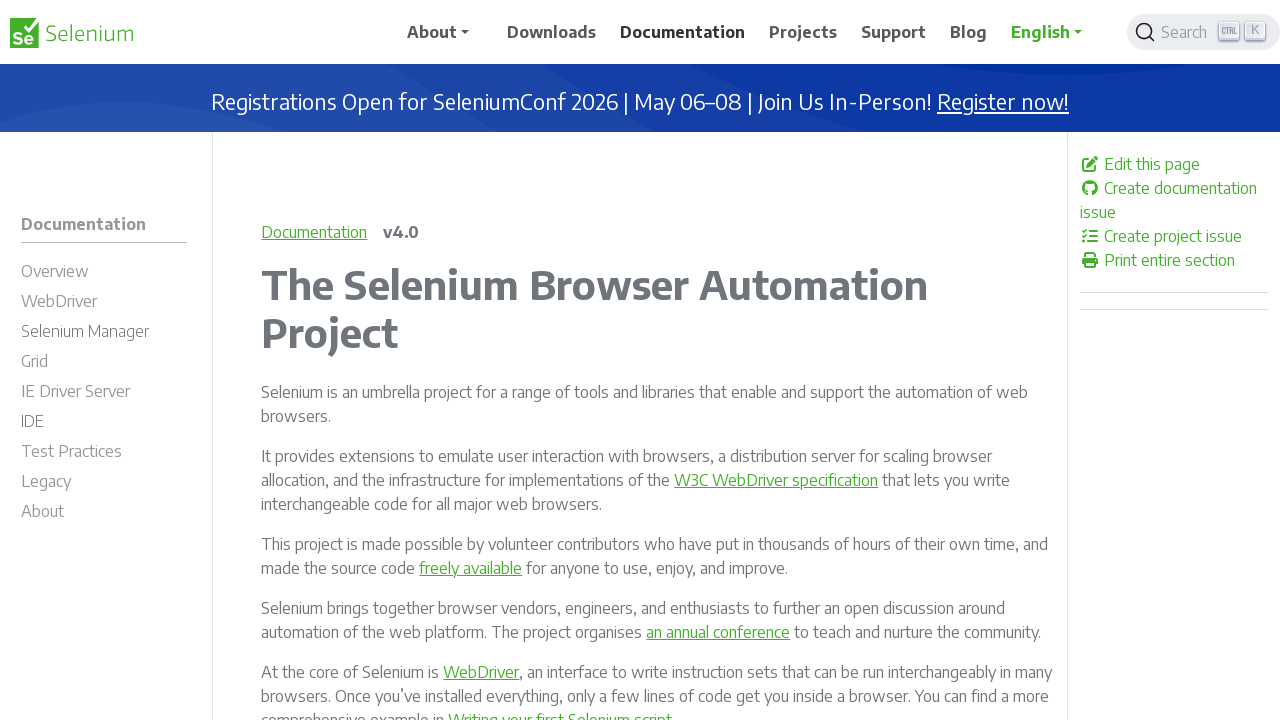

Navigated back using browser back button
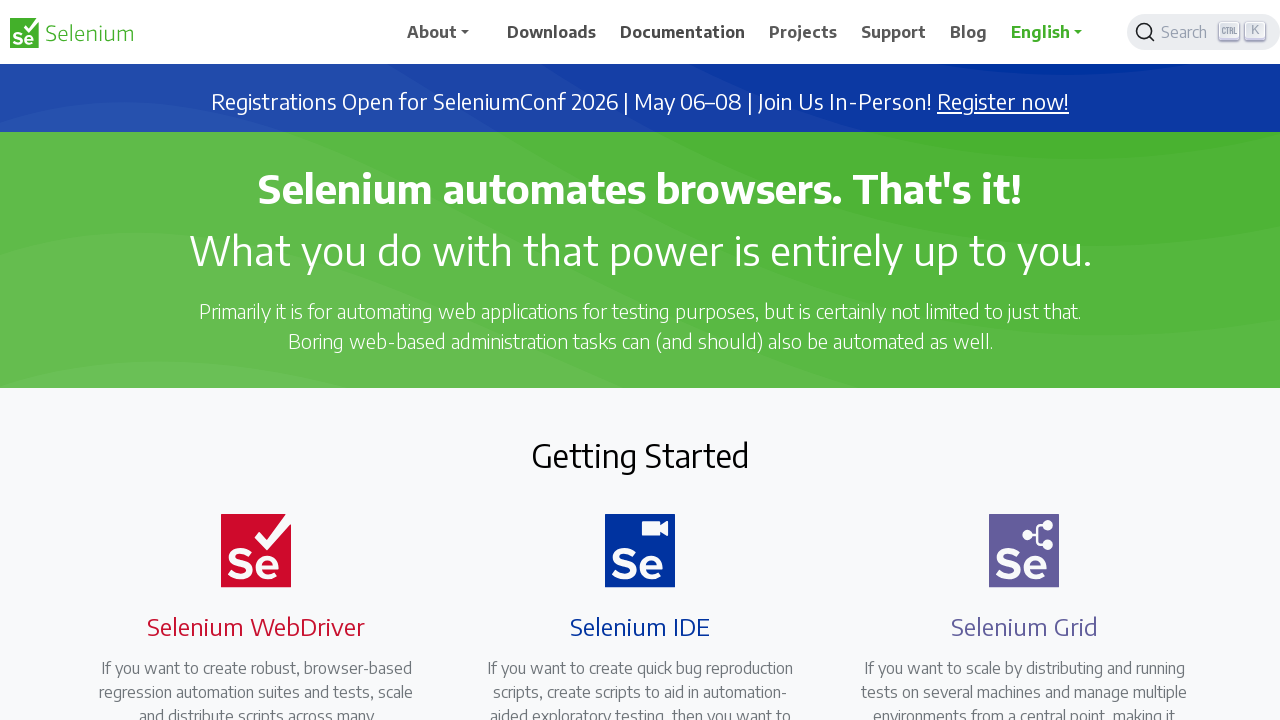

Navigated forward using browser forward button
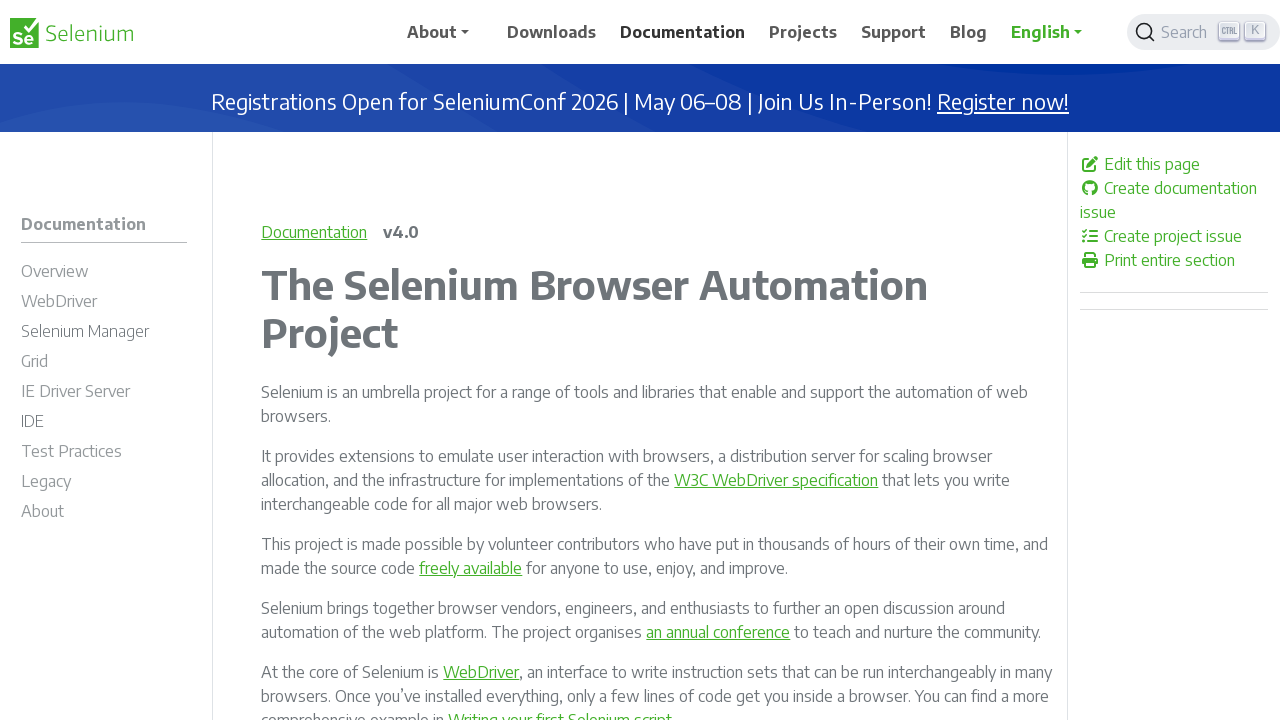

Navigated back again using browser back button
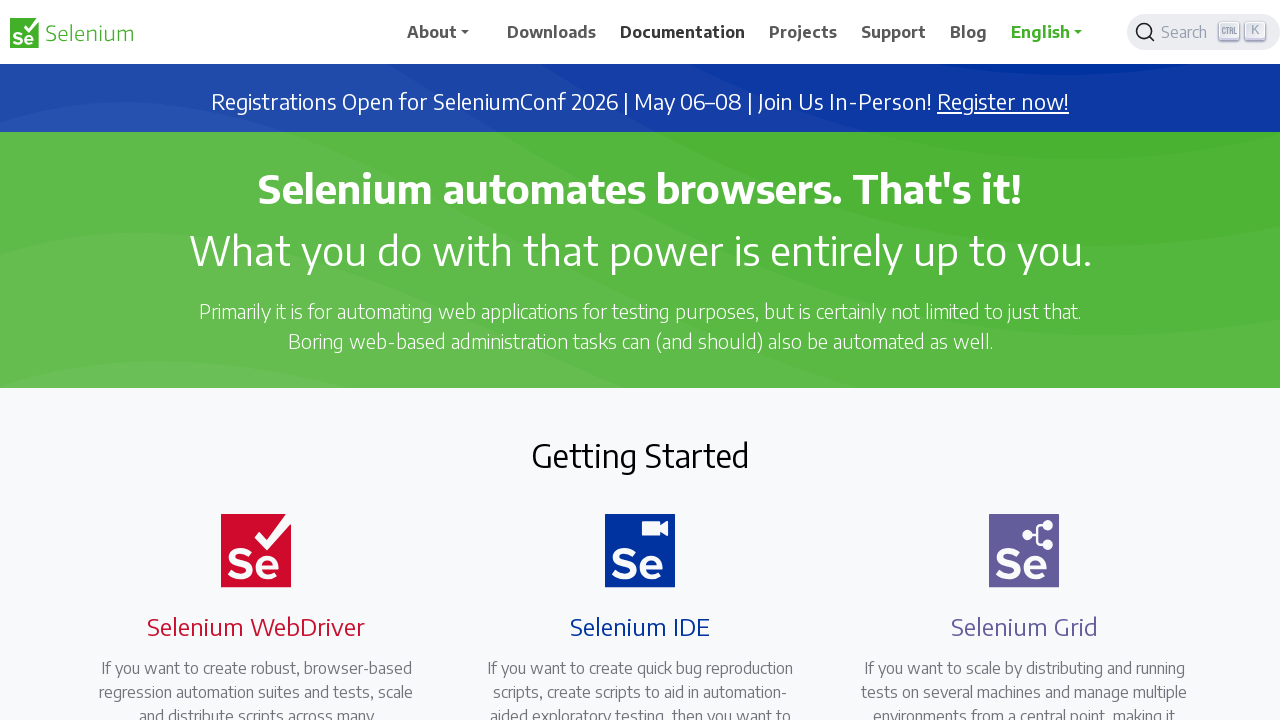

Clicked on About navigation link at (894, 32) on xpath=//*[@id='main_navbar']/ul/li[5]/a/span
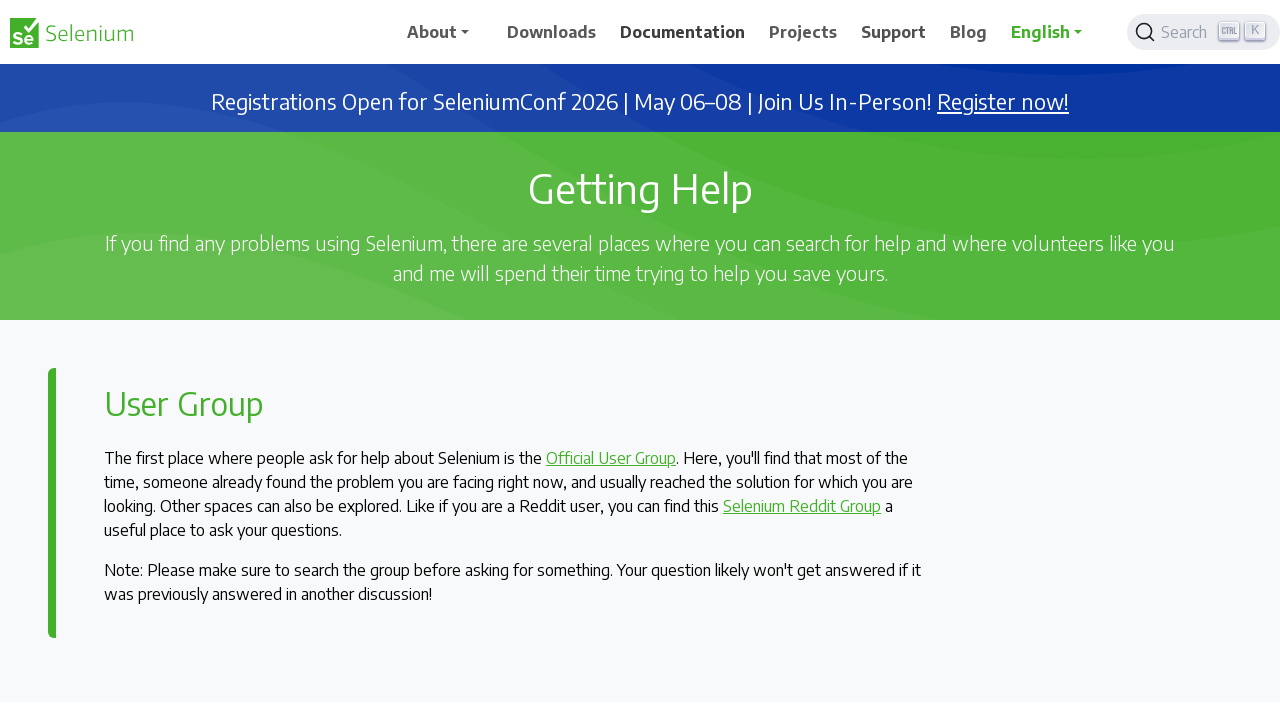

Refreshed the page
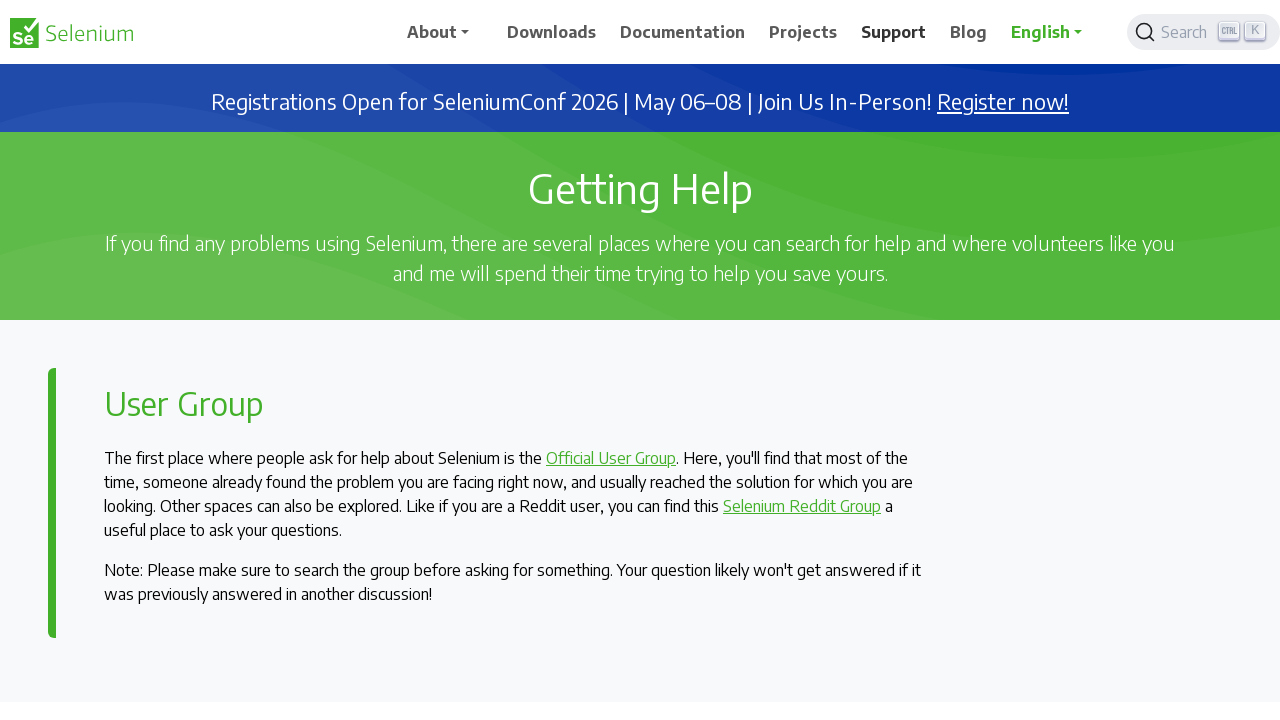

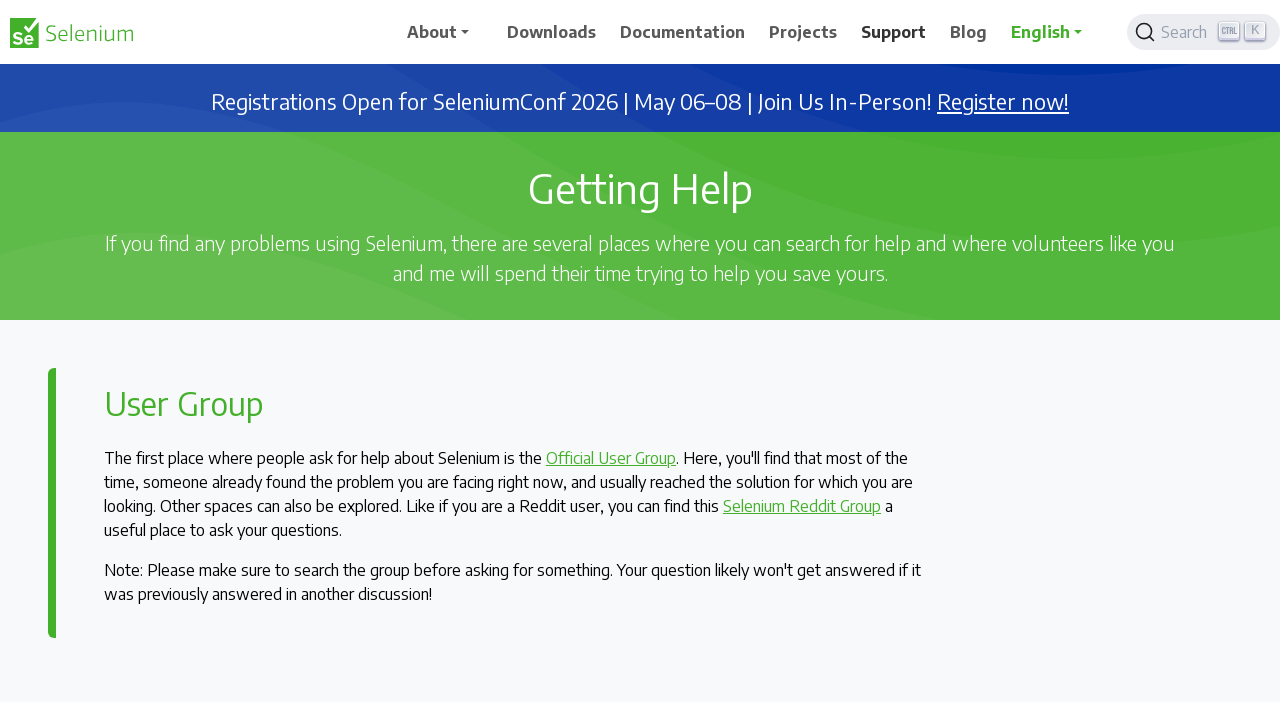